Tests that the Matrix.org homepage and blog page have appropriate titles containing expected text

Starting URL: https://matrix.org/

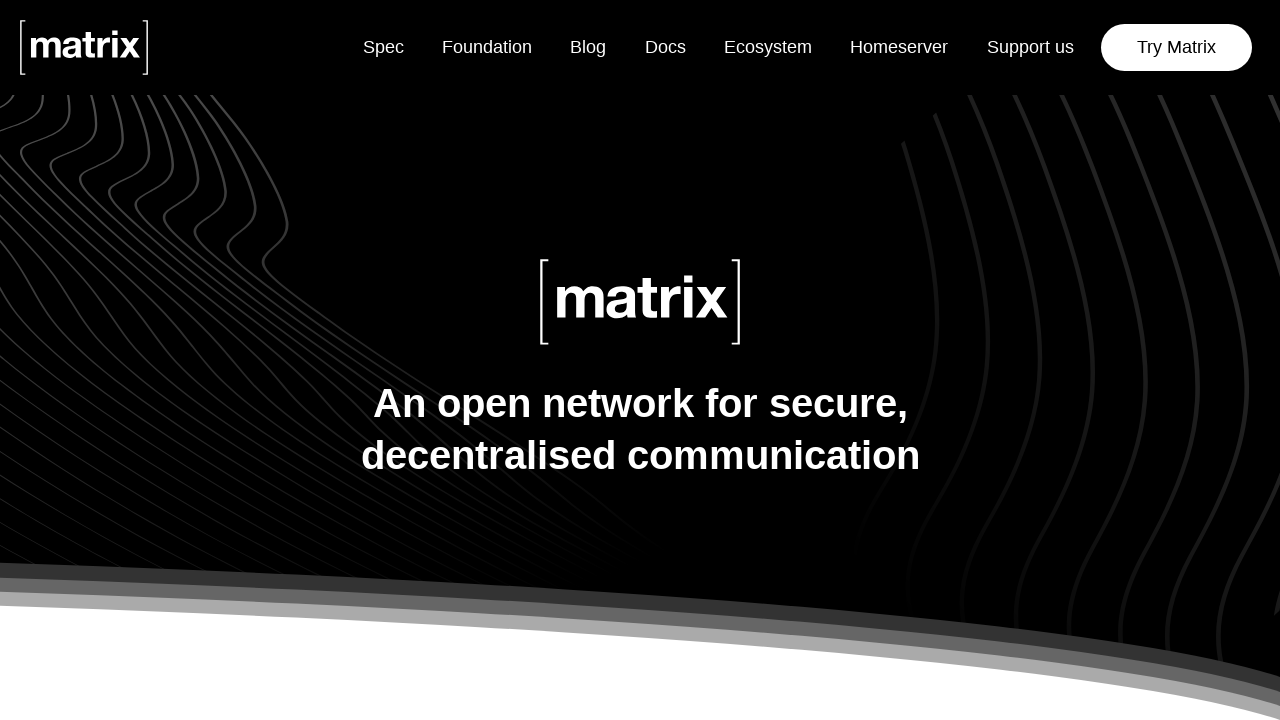

Verified homepage title contains 'Matrix.org'
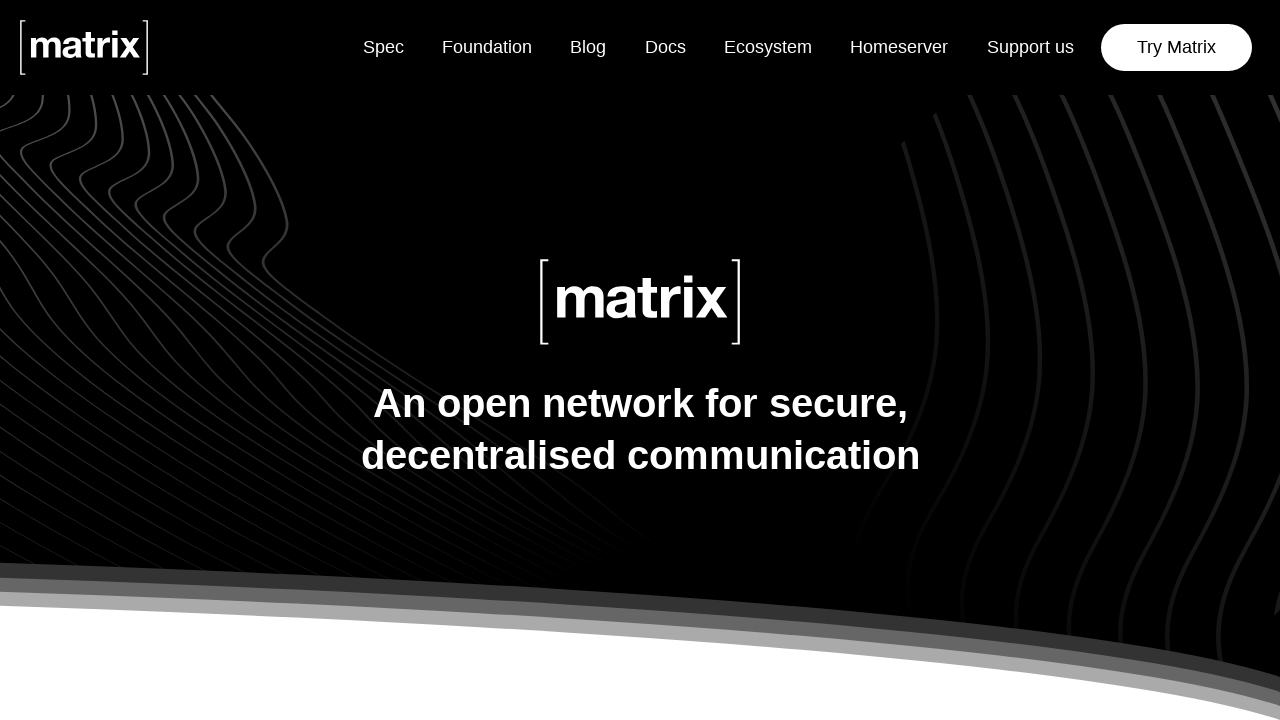

Navigated to Matrix.org blog page
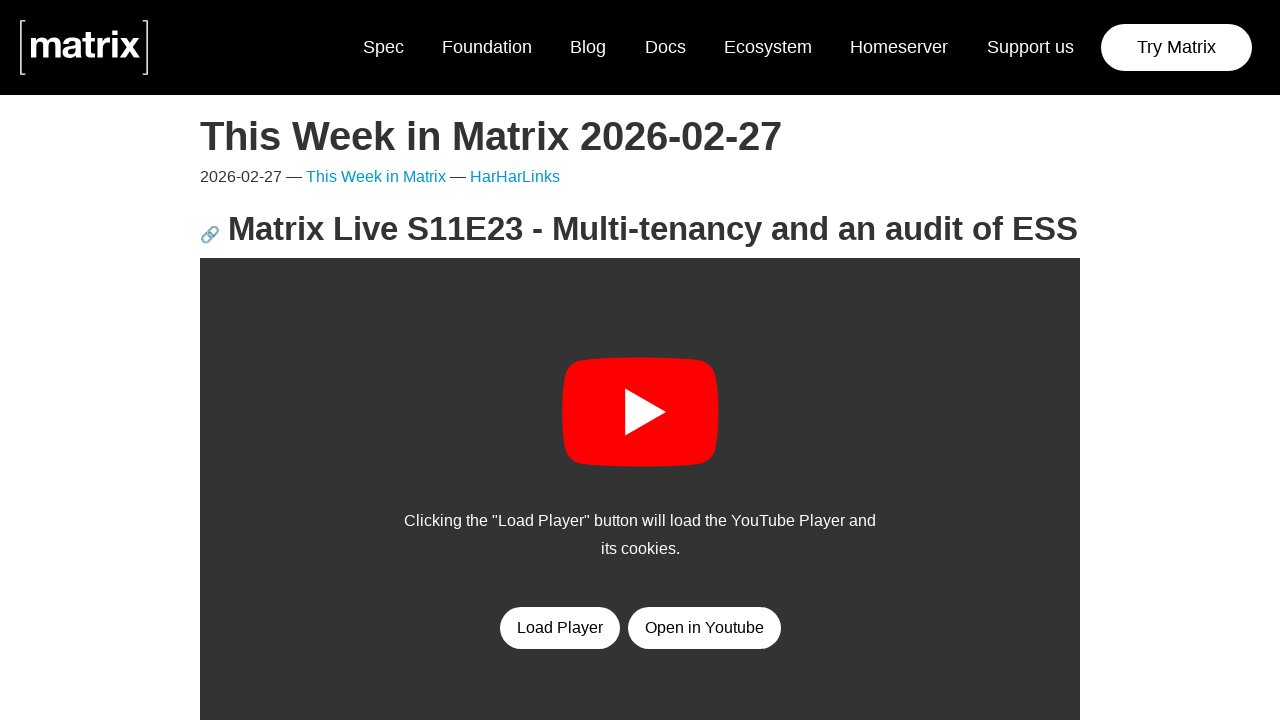

Verified blog page title contains 'Blog'
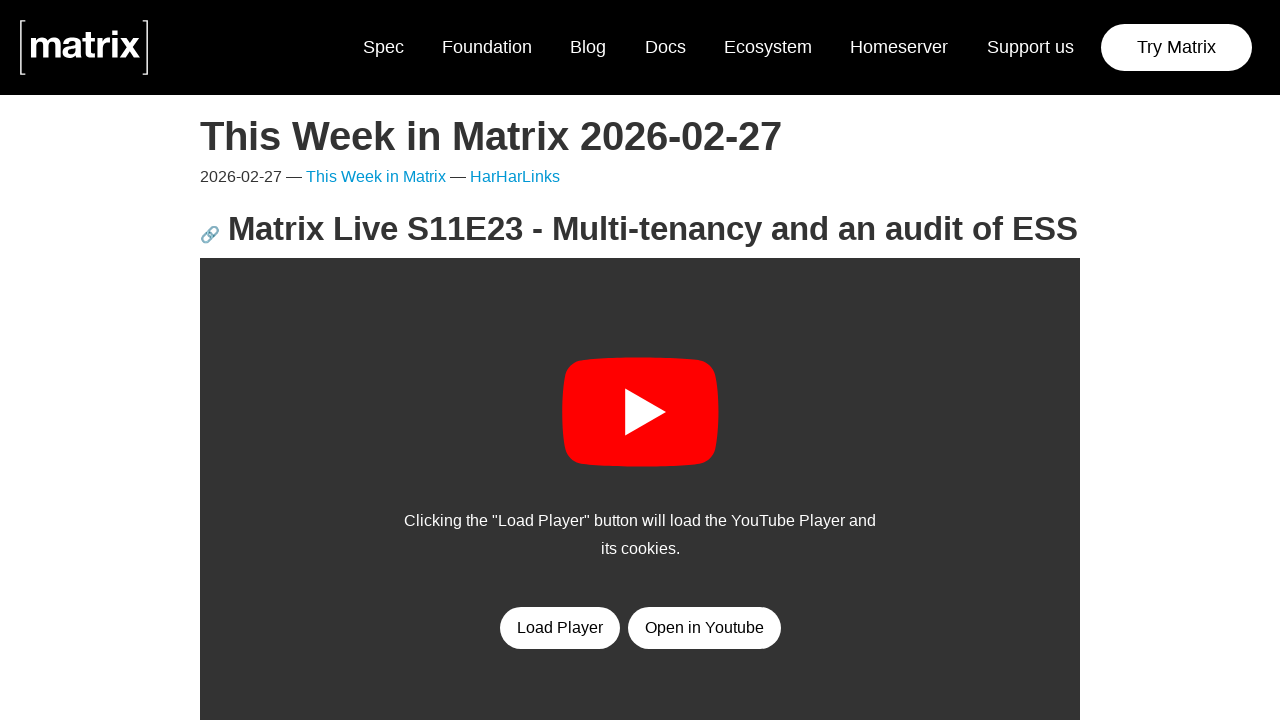

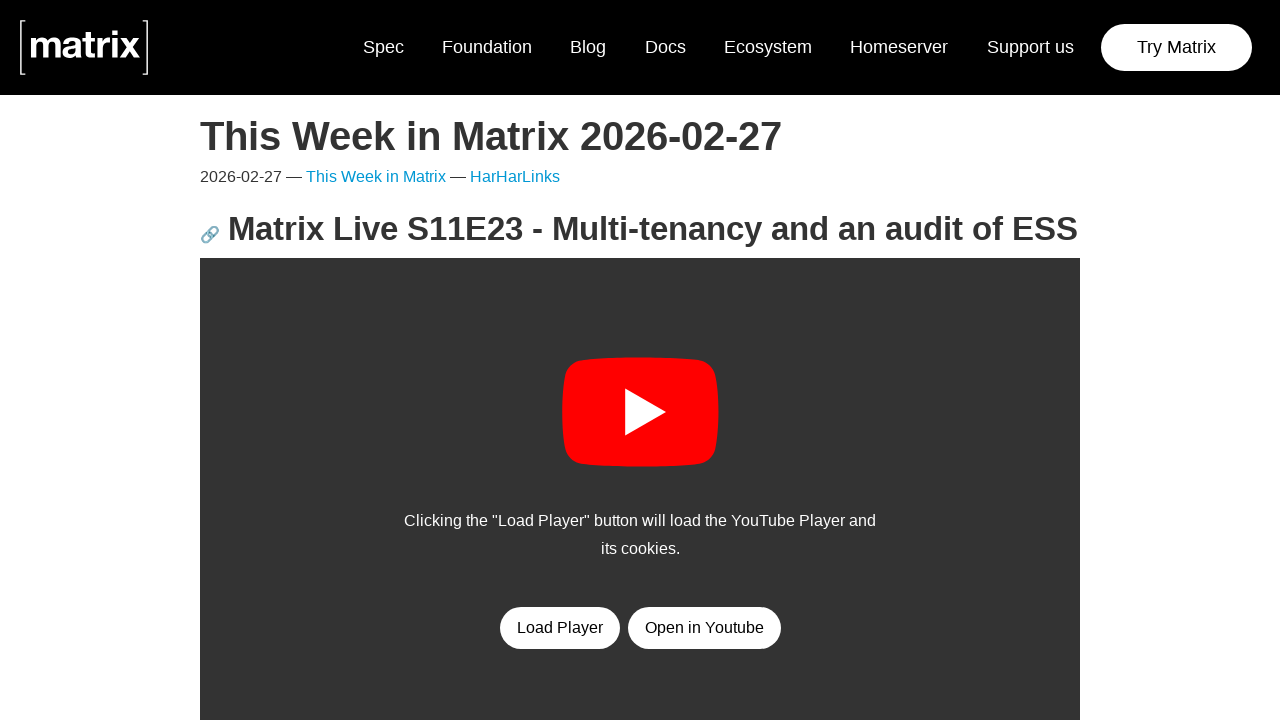